Demonstrates various mouse actions including right-click on Desktops menu and double-click on currency dropdown in an OpenCart demo site

Starting URL: https://naveenautomationlabs.com/opencart/

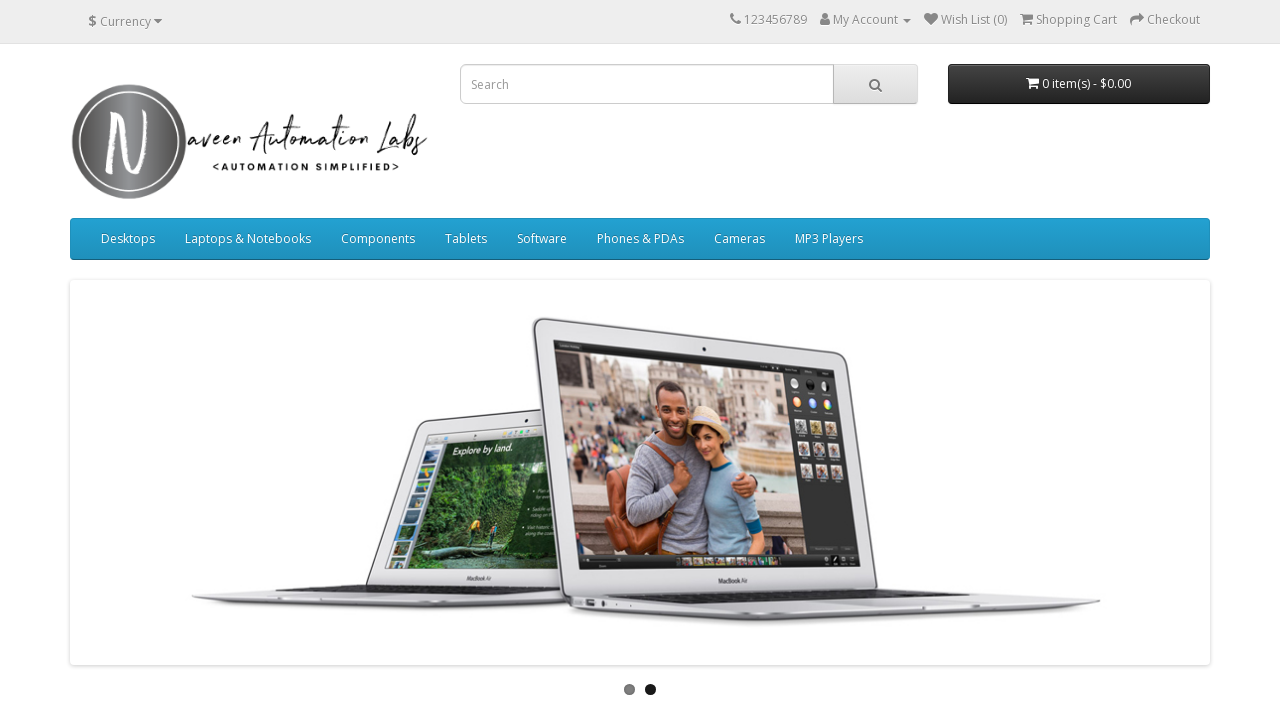

Located Desktops menu link
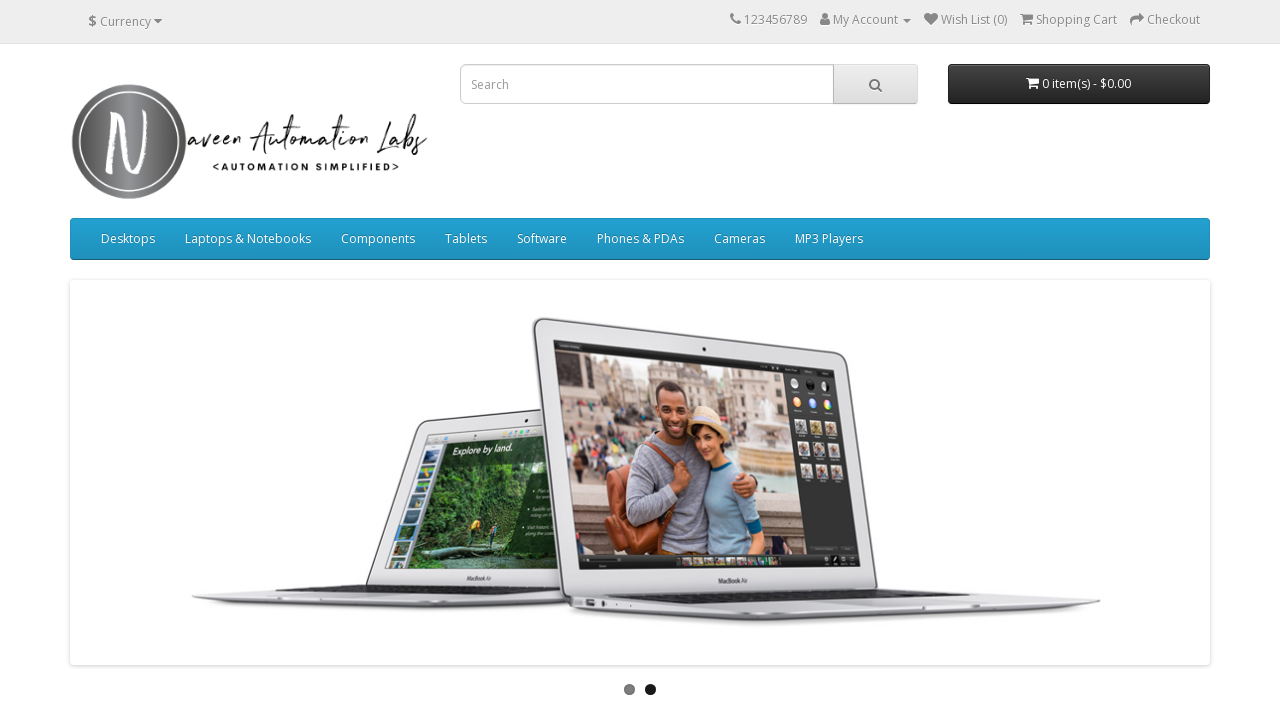

Right-clicked on Desktops menu to open context menu at (128, 239) on xpath=.//a[normalize-space()='Desktops']
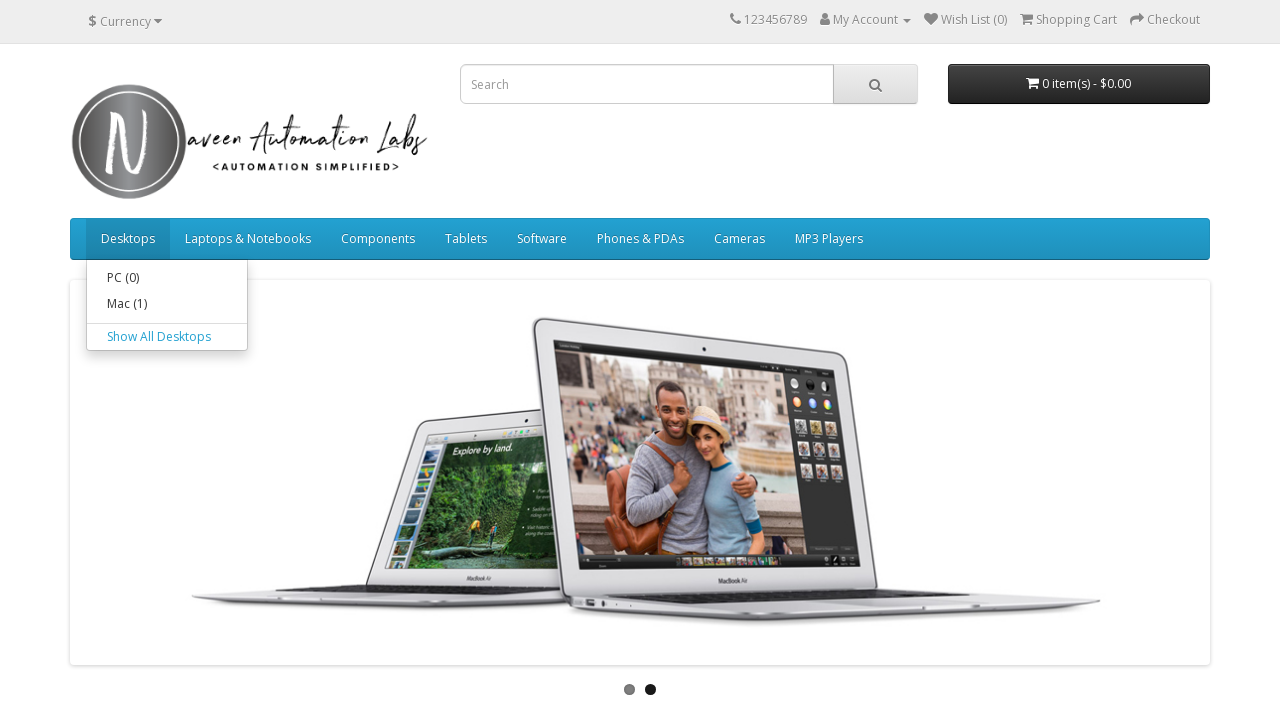

Located currency dropdown caret icon
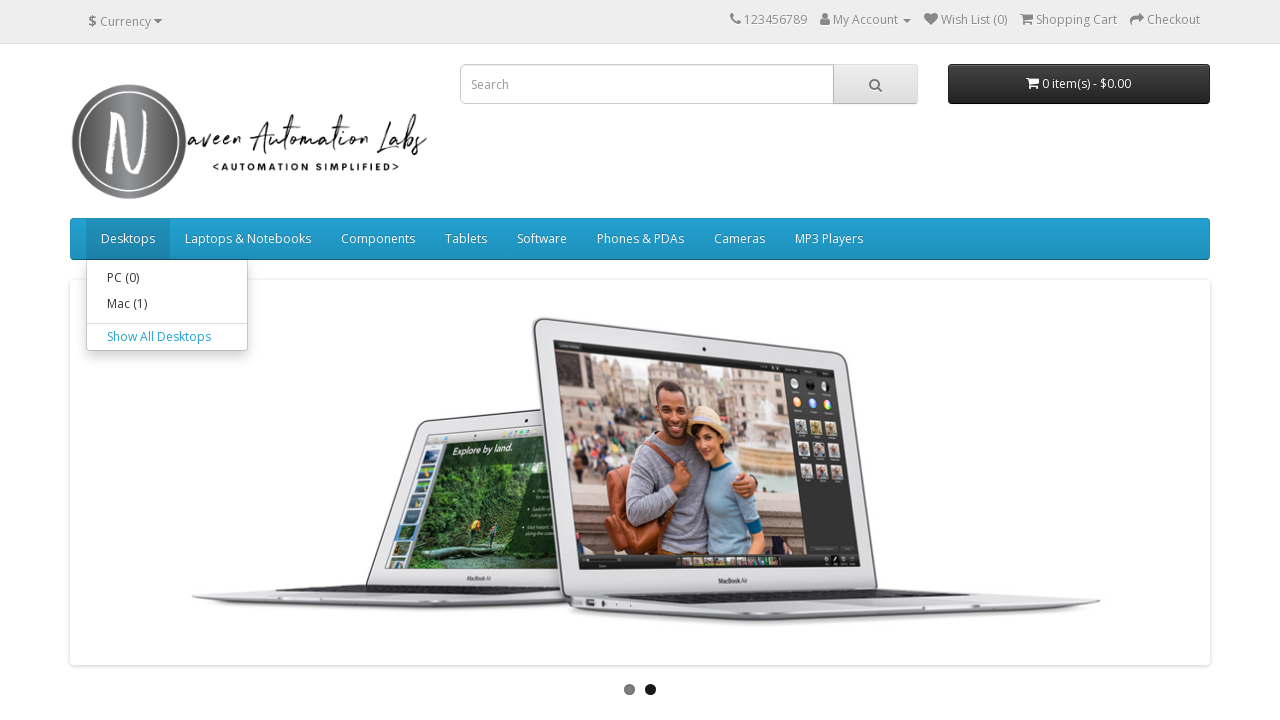

Double-clicked on currency dropdown caret icon at (158, 20) on xpath=.//i[@class='fa fa-caret-down']
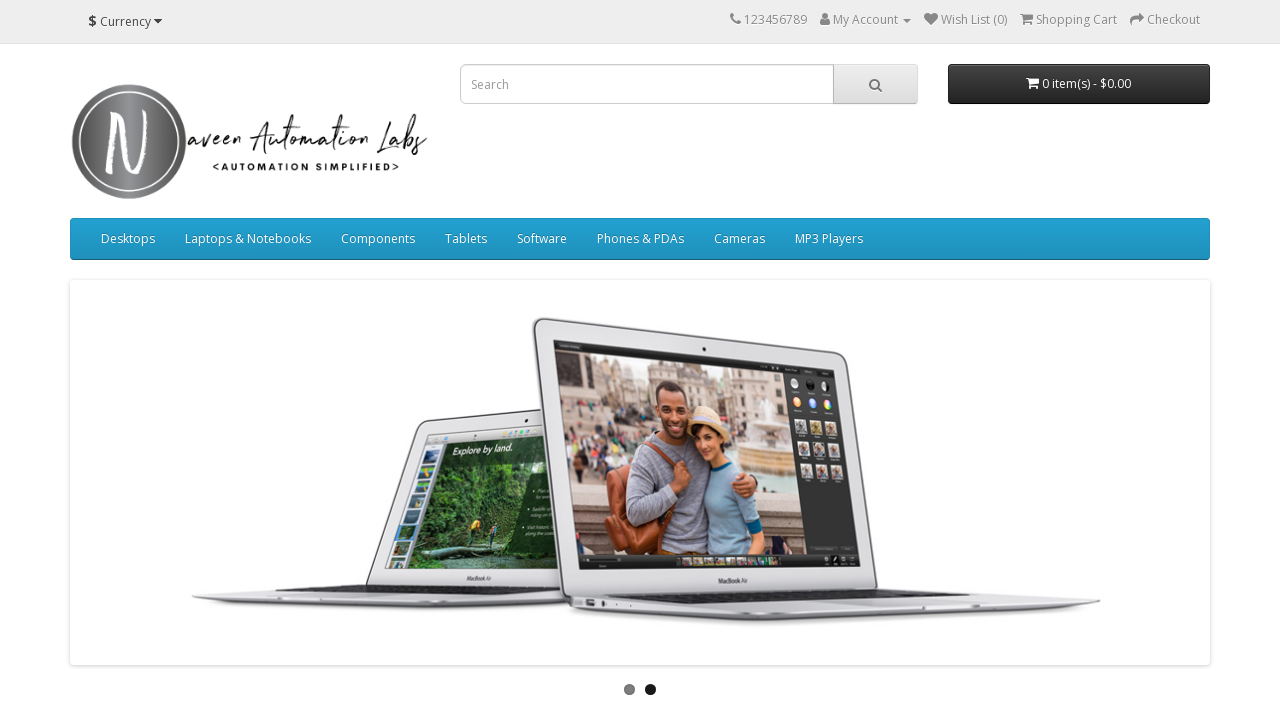

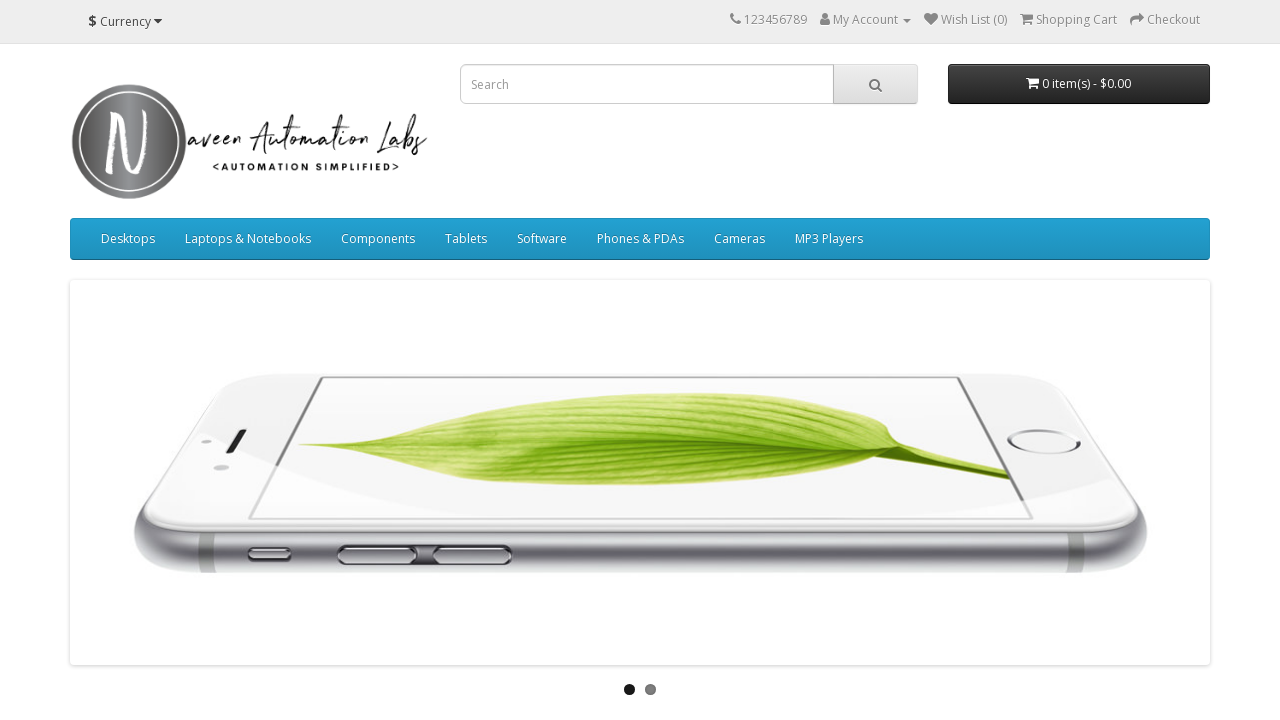